Tests complete flight booking flow and verifies the confirmation page displays thank you message after successful purchase

Starting URL: https://blazedemo.com

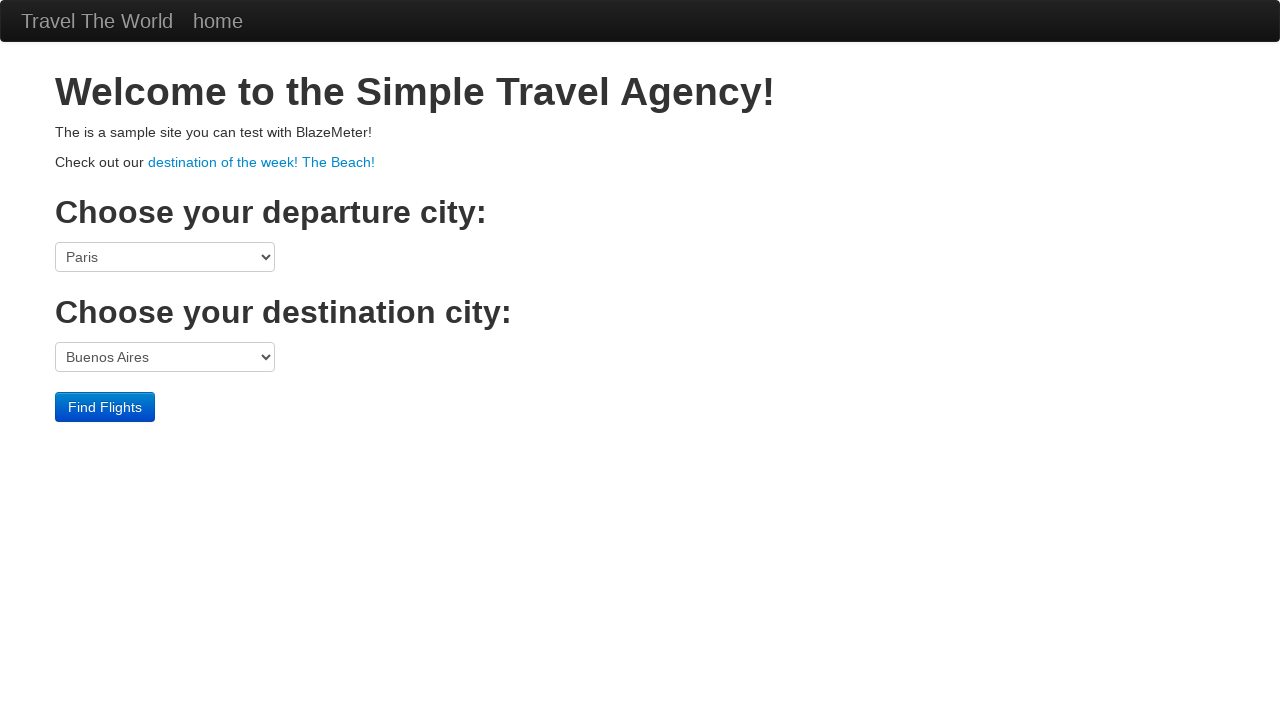

Selected Paris as departure city on select[name='fromPort']
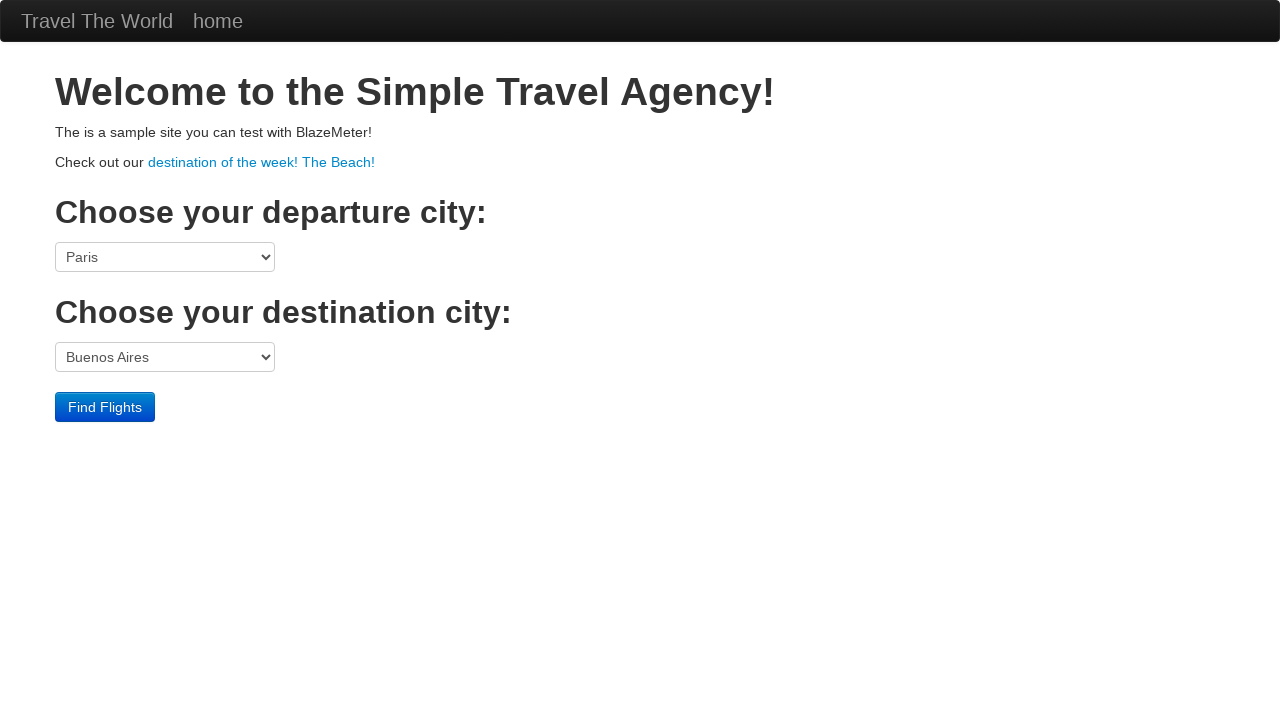

Selected Rome as destination city on select[name='toPort']
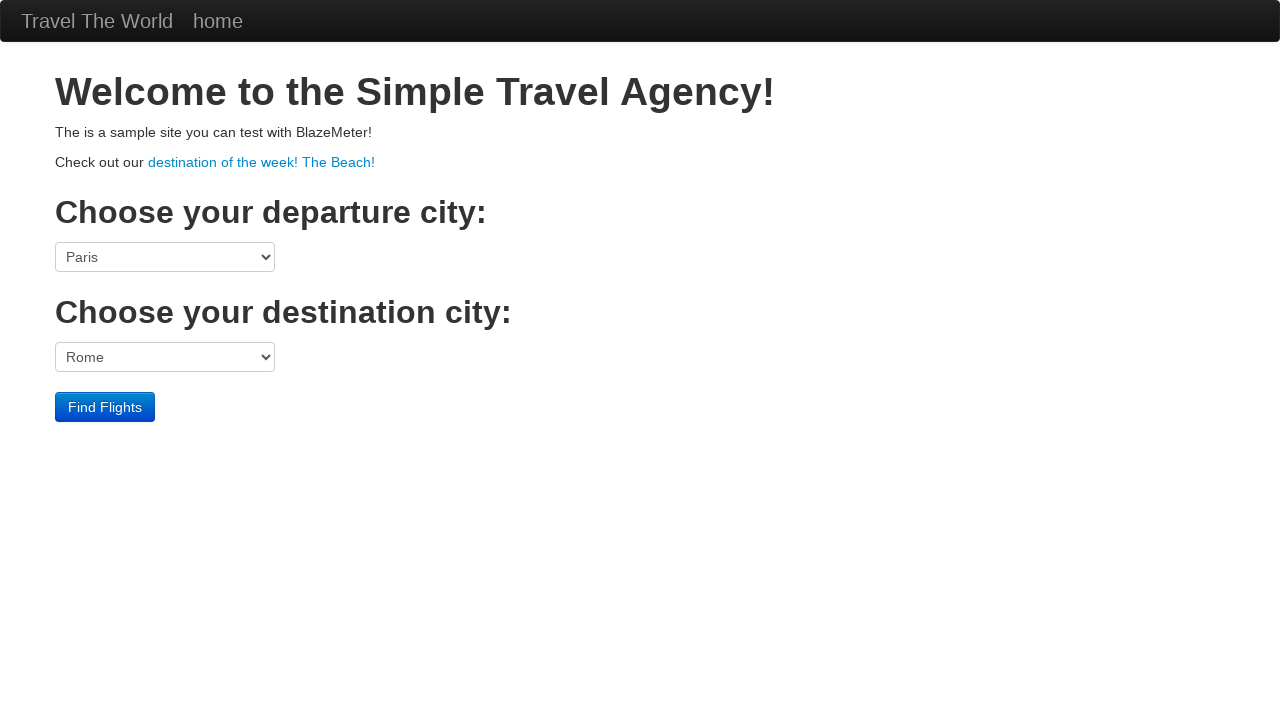

Clicked Find Flights button at (105, 407) on input[type='submit']
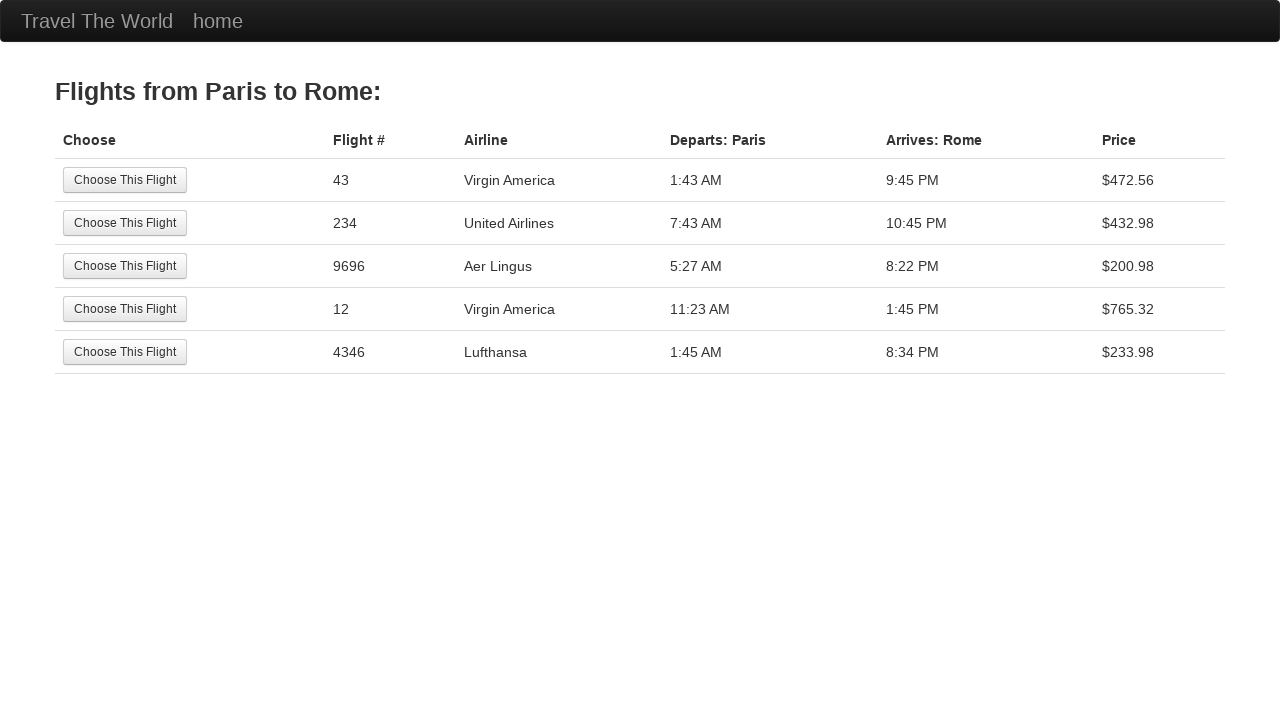

Clicked Choose This Flight button at (125, 180) on input[value='Choose This Flight']
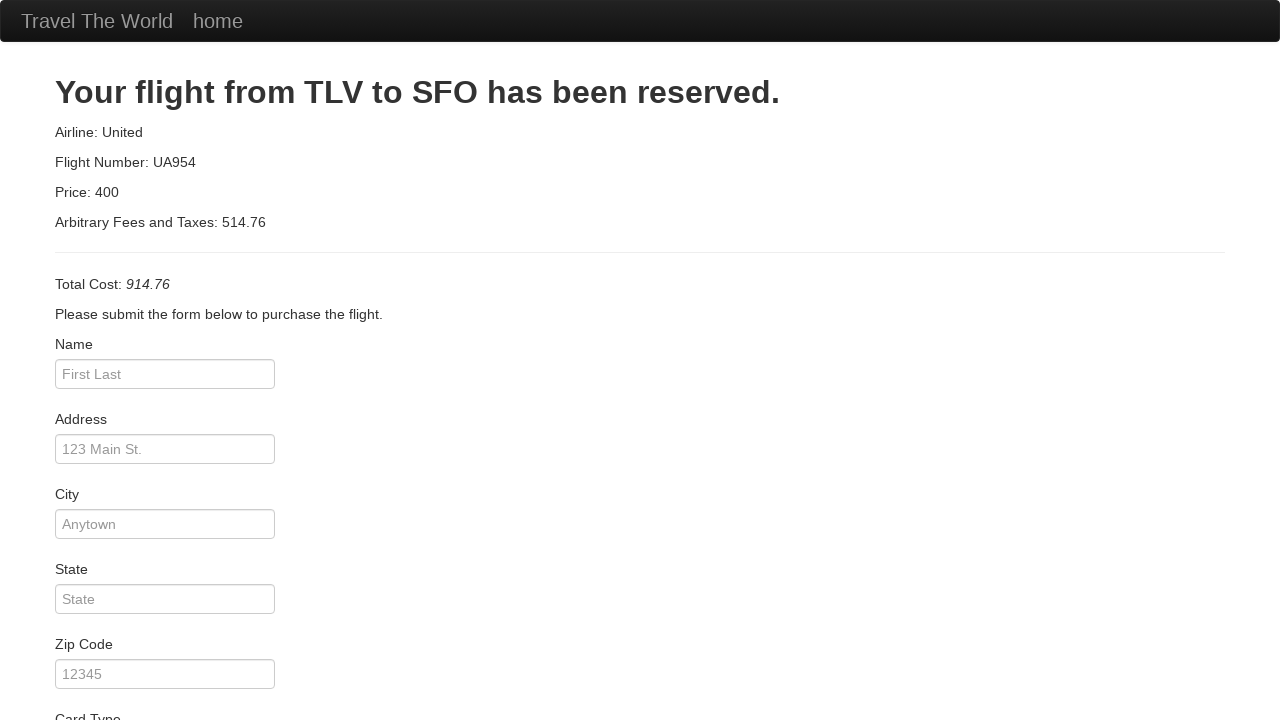

Filled customer name with 'Tron Ho' on input[name='inputName']
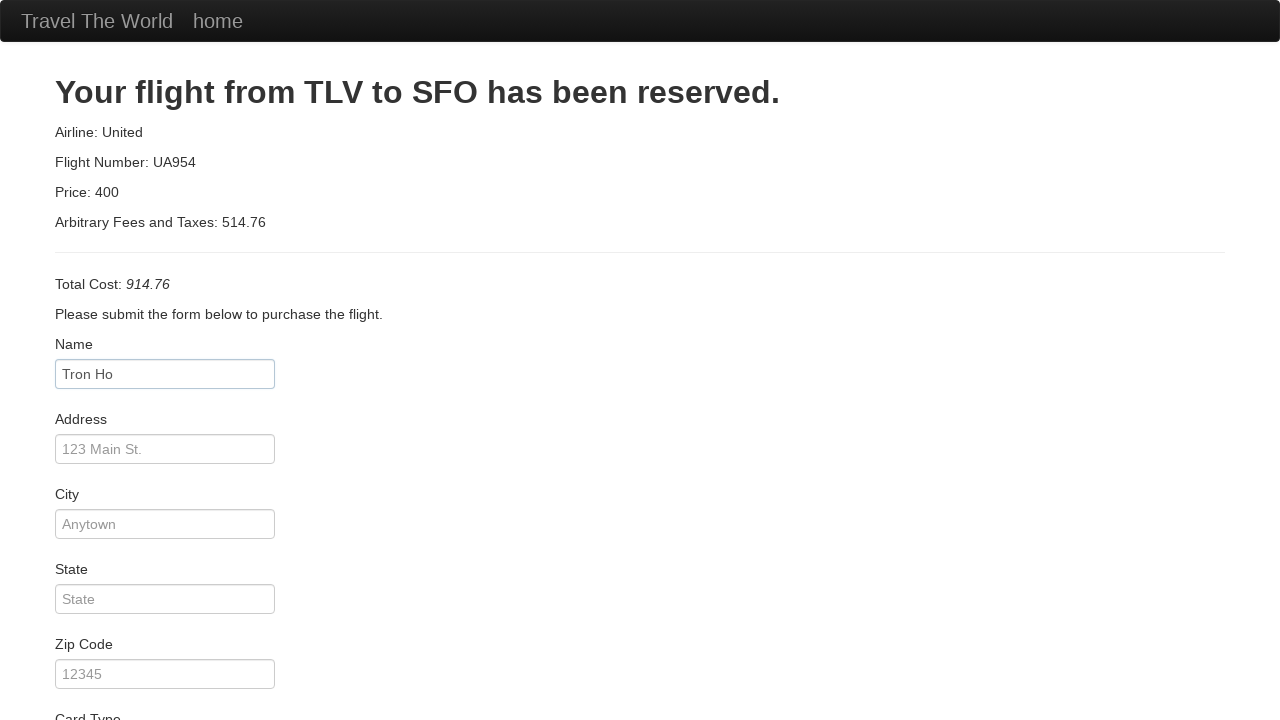

Filled address with '364 Cong Hoa' on input[name='address']
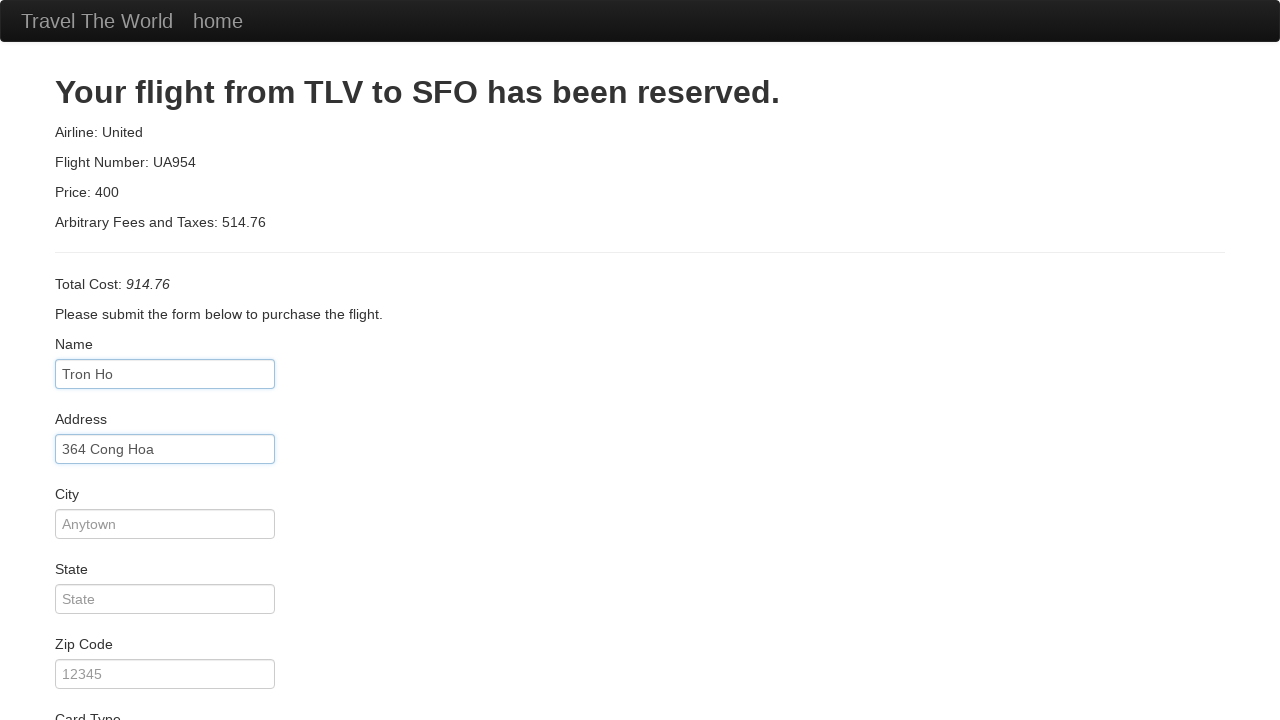

Selected Visa as card type on select[name='cardType']
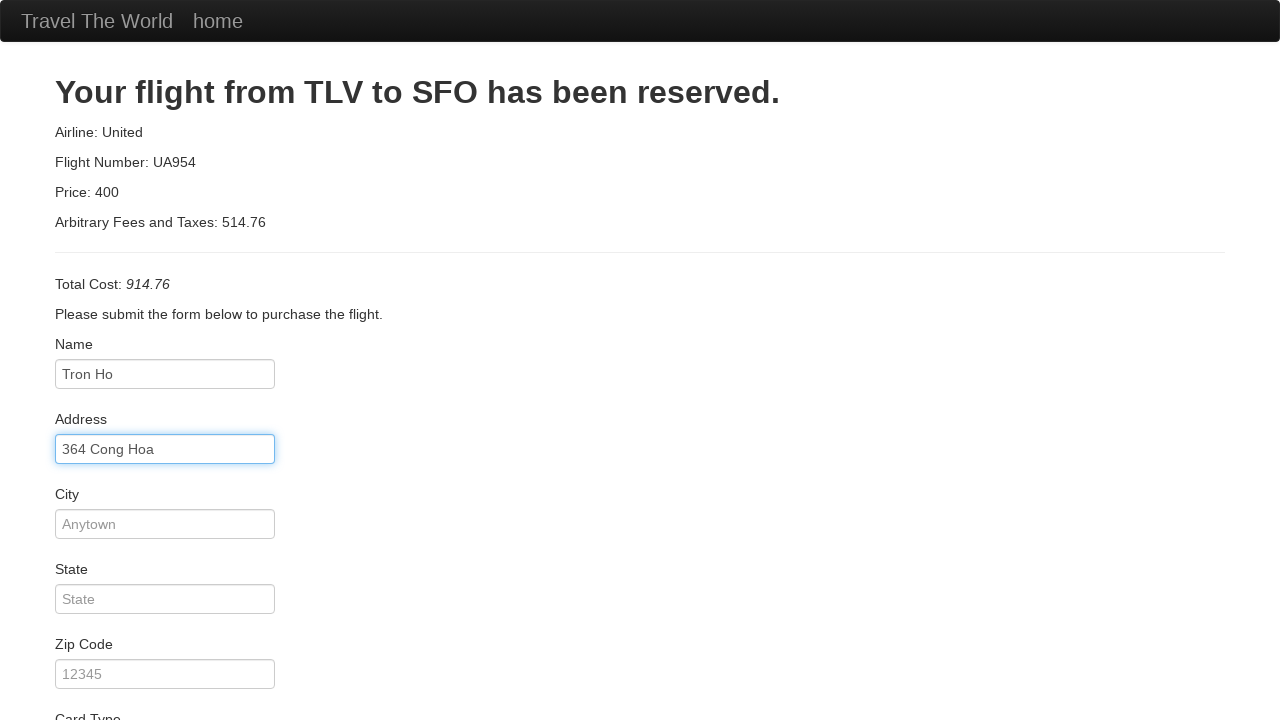

Checked 'Remember Me' checkbox at (62, 656) on input[name='rememberMe']
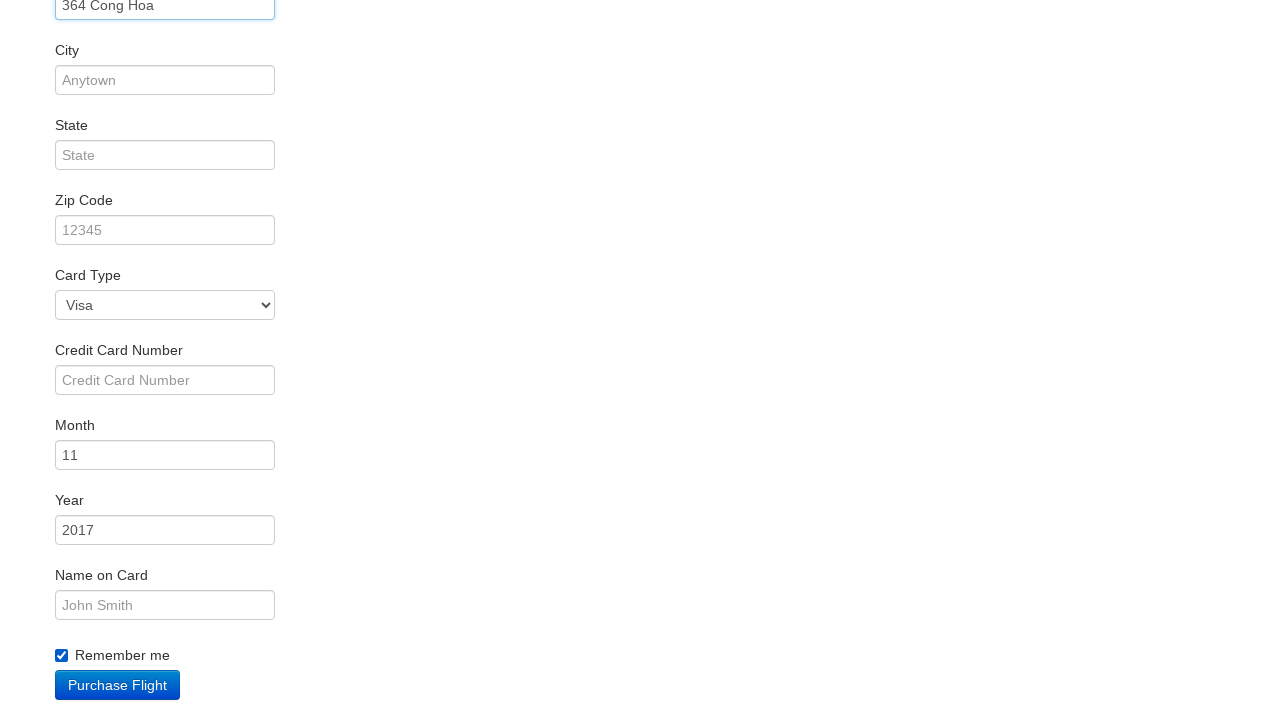

Clicked Purchase Flight button at (118, 685) on input[value='Purchase Flight']
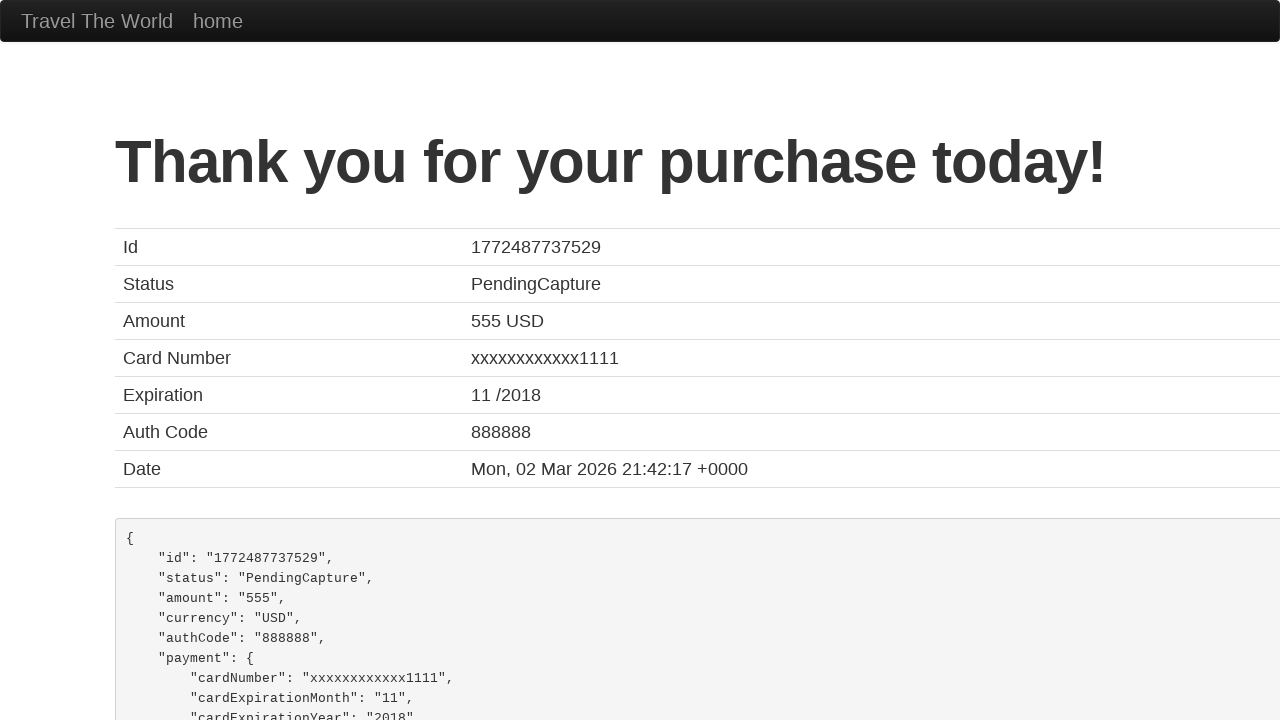

Navigated to confirmation page (URL verified)
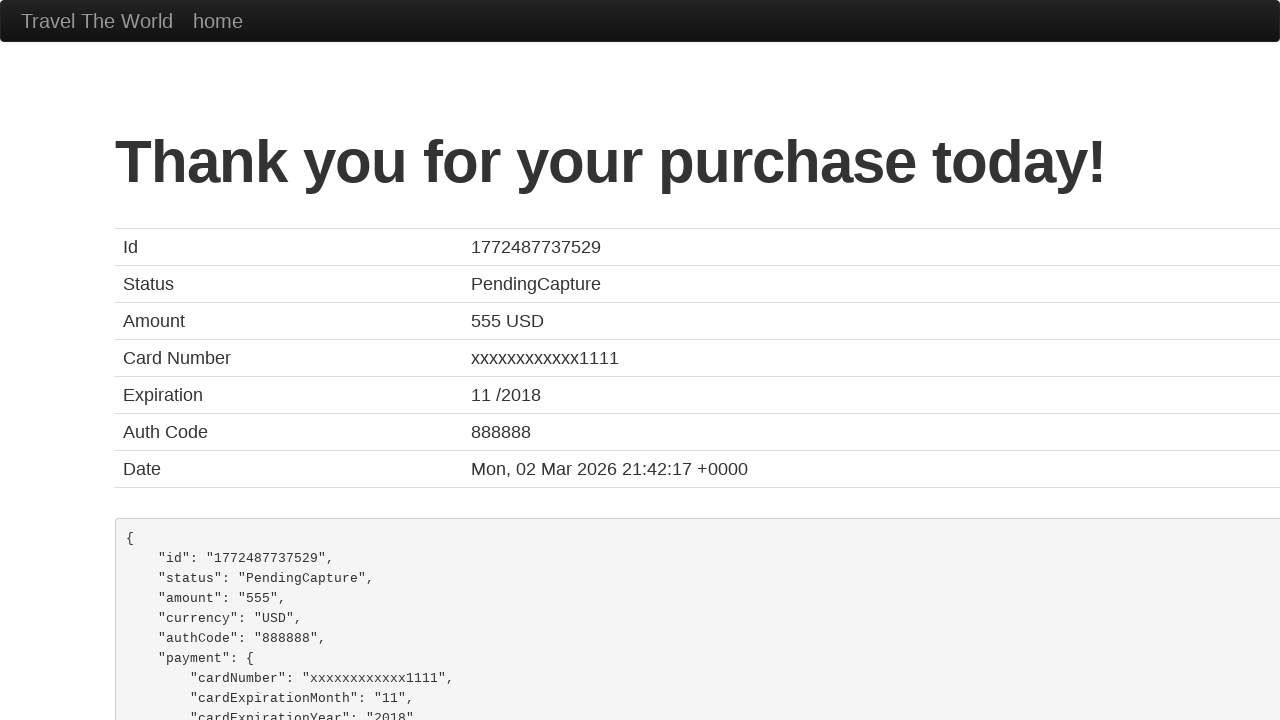

Verified 'Thank you for your purchase today!' message is displayed on confirmation page
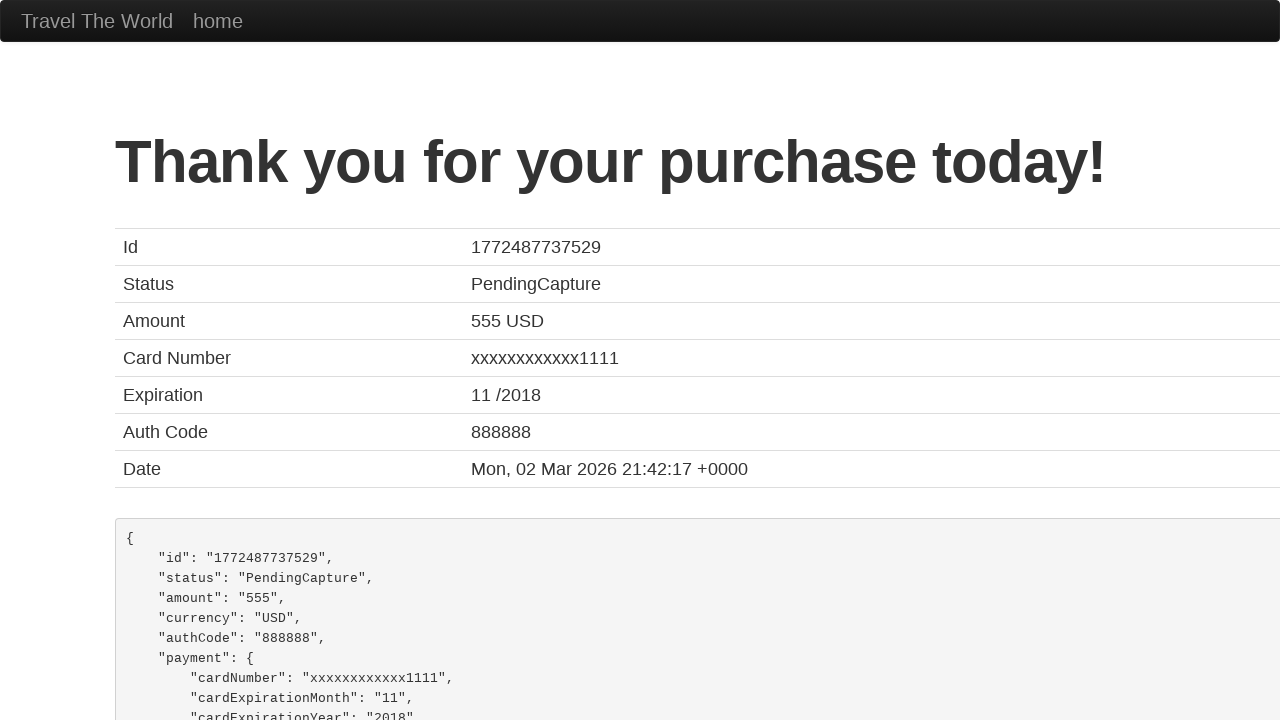

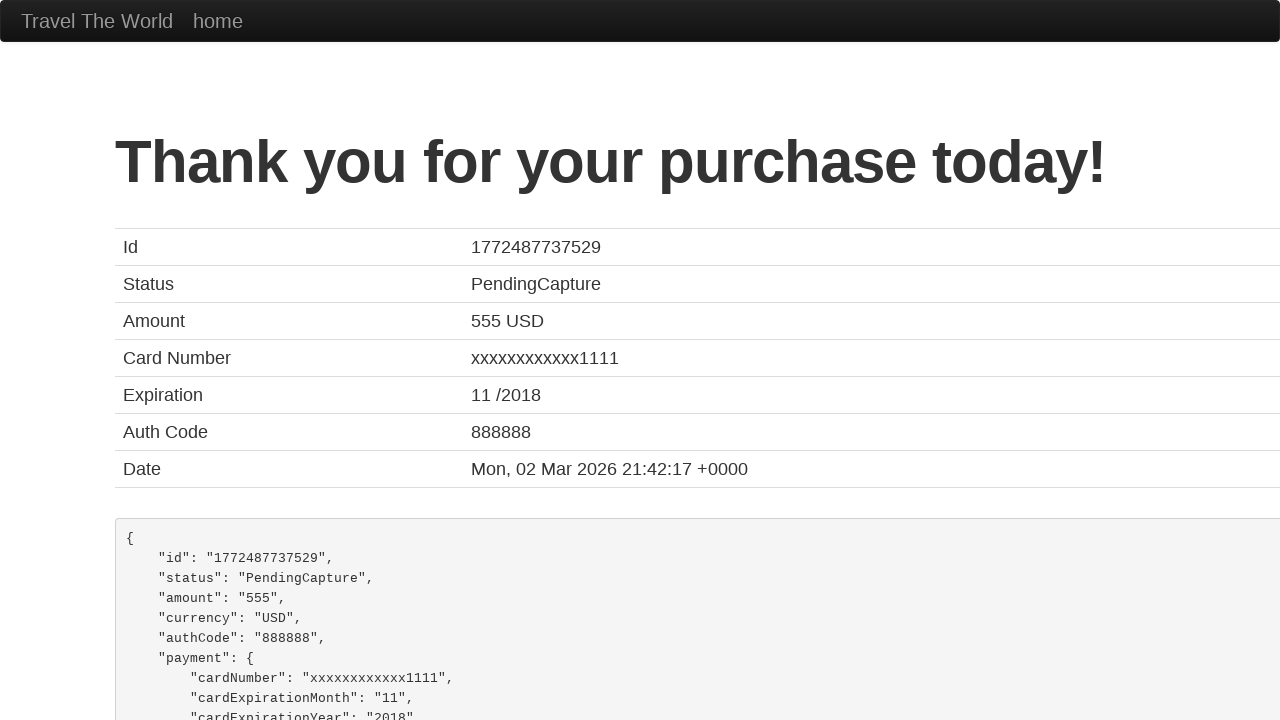